Tests AJAX content loading by clicking a button and waiting for dynamic content to appear

Starting URL: https://v1.training-support.net/selenium/ajax

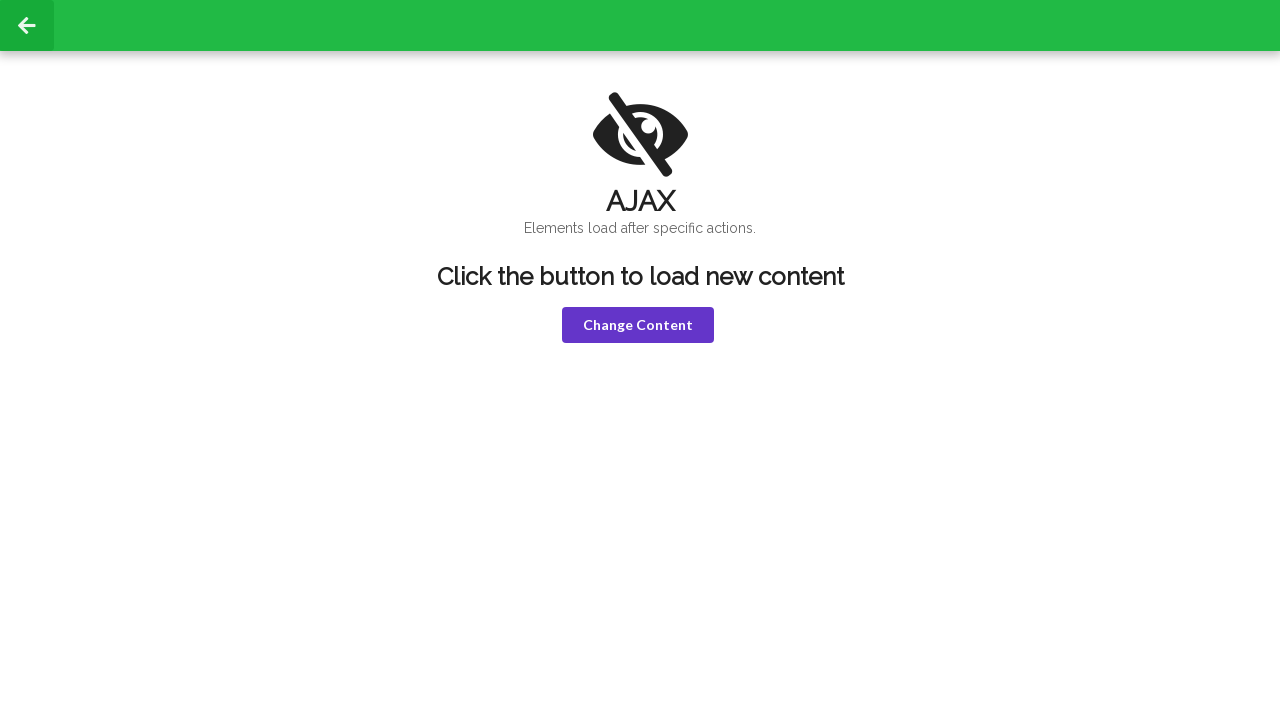

Clicked the violet button to trigger AJAX content loading at (638, 325) on xpath=//button[@class='ui violet button']
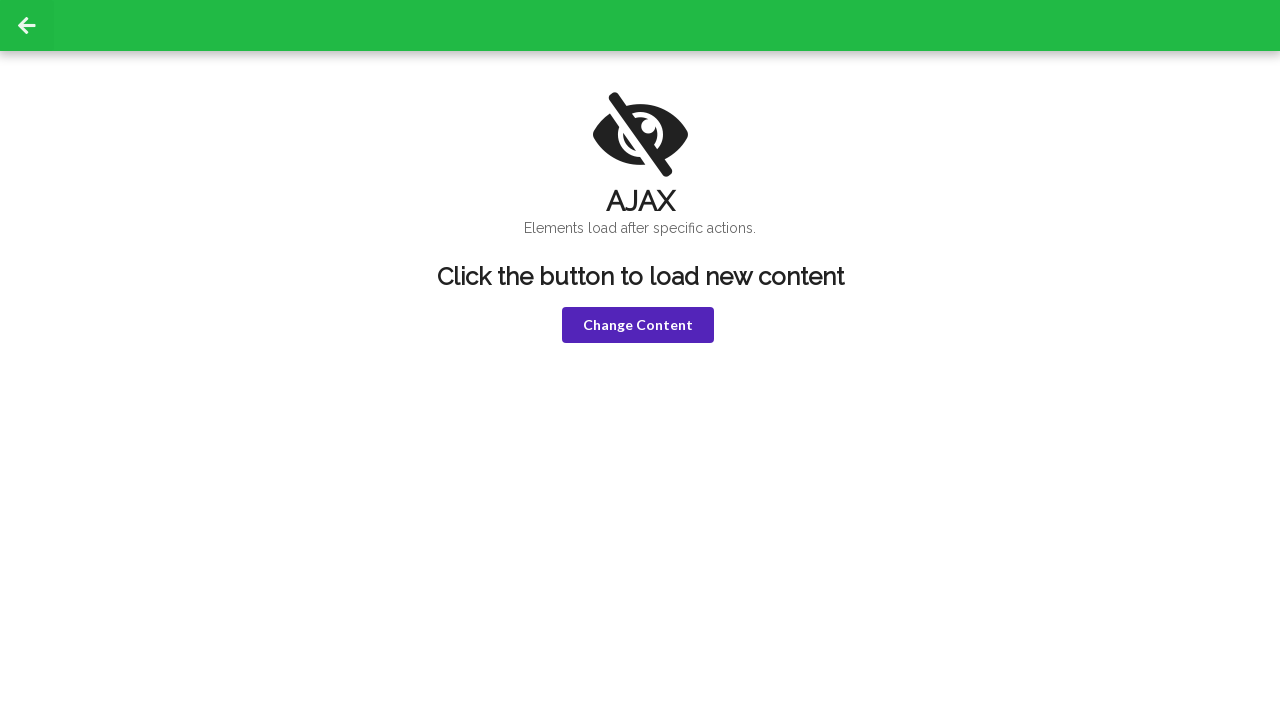

Waited for the h1 heading in ajax-content to become visible
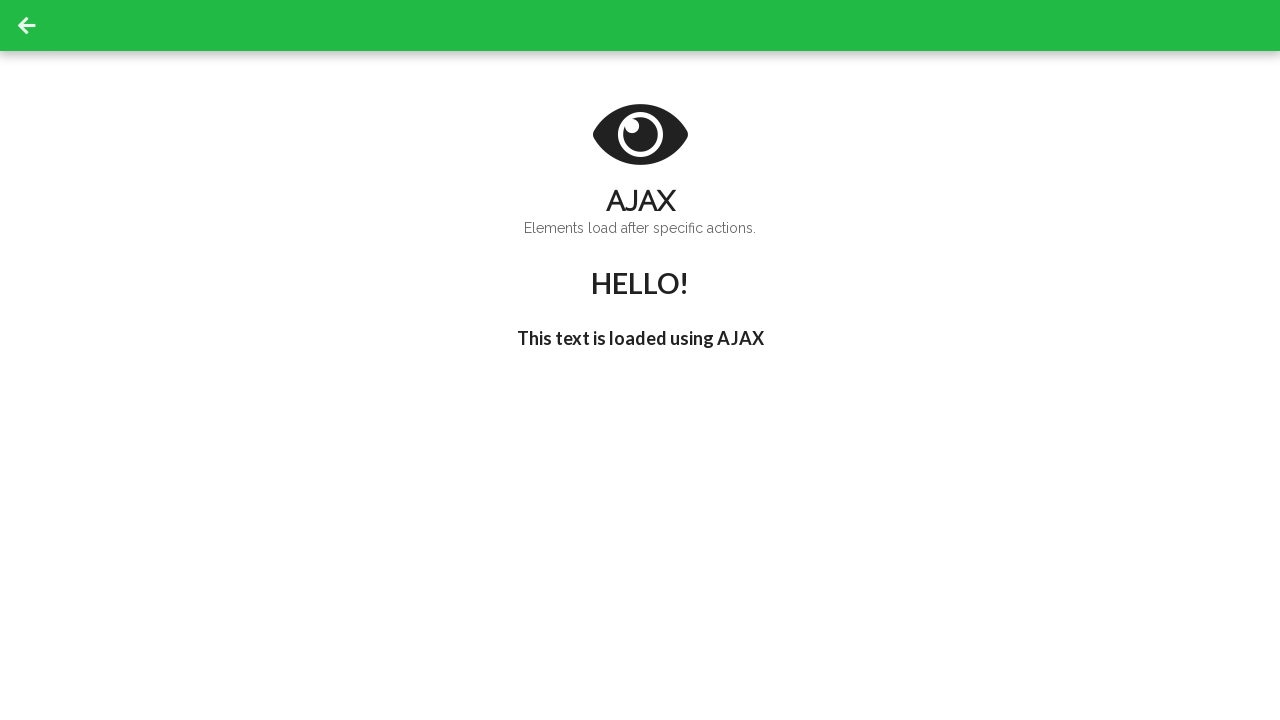

Waited for the h3 element in ajax-content to contain the text "I'm late!"
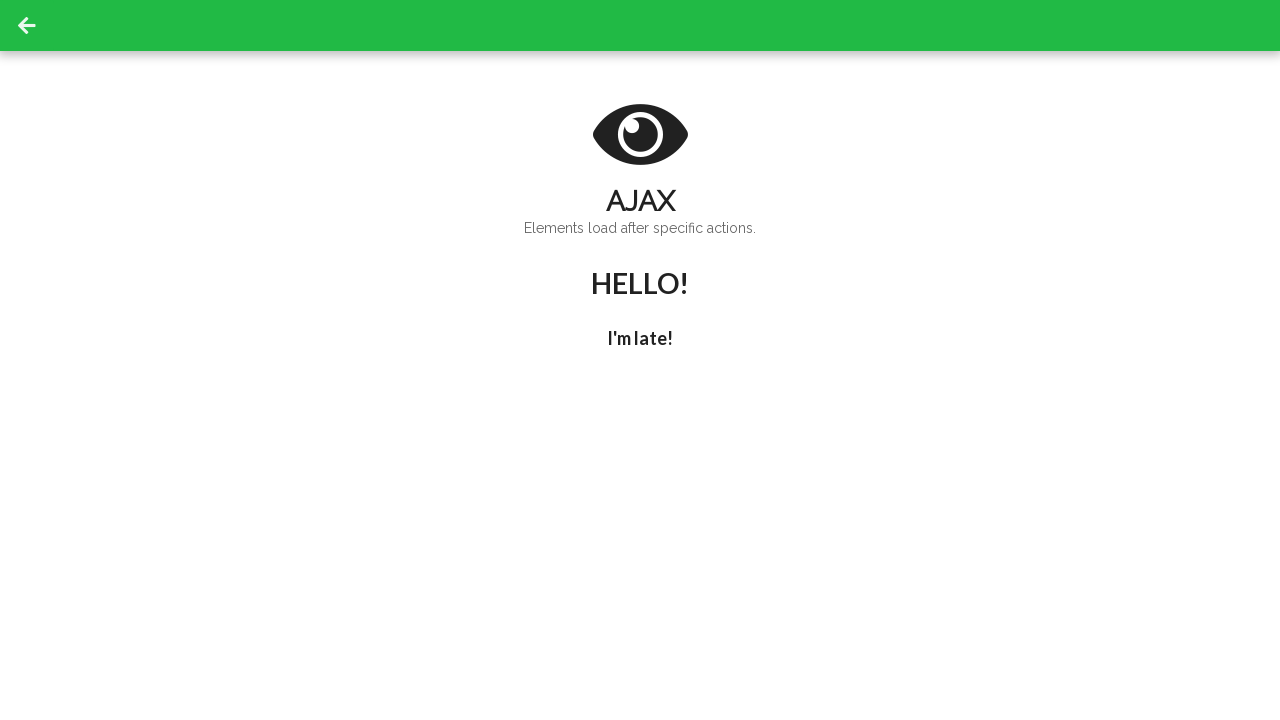

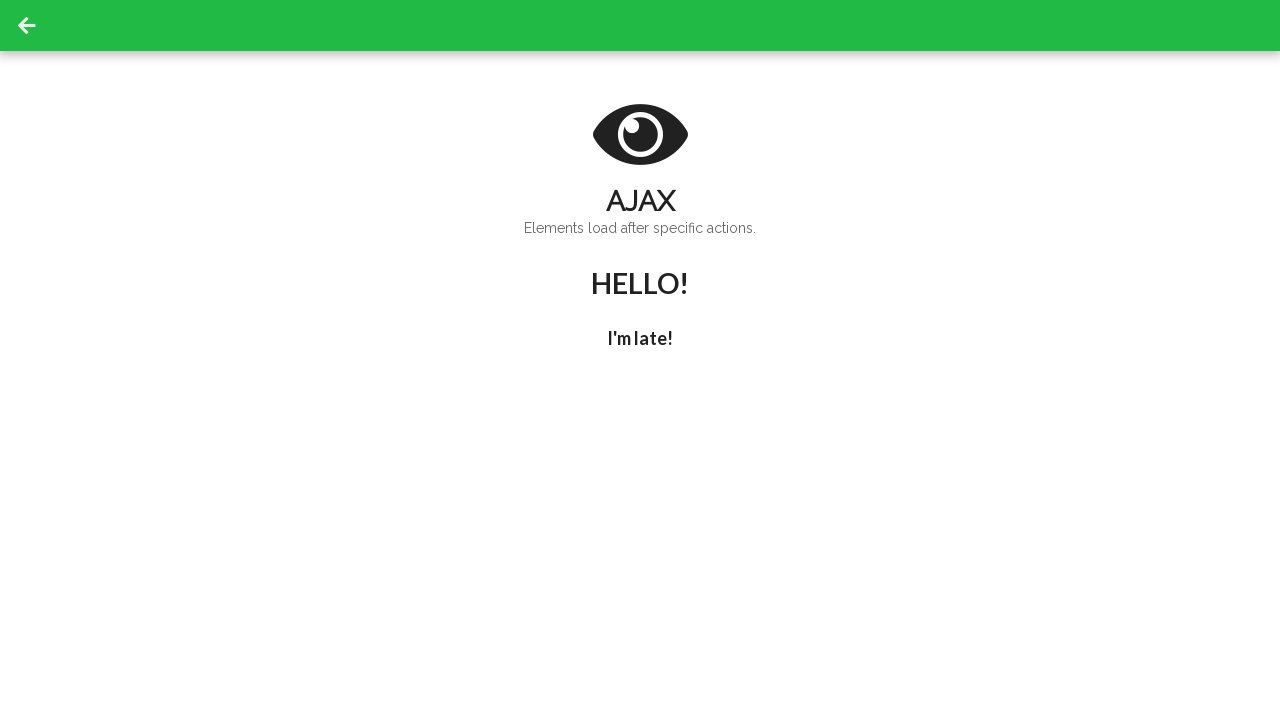